Tests typing to the currently active element without explicitly selecting it

Starting URL: https://www.selenium.dev/selenium/web/single_text_input.html

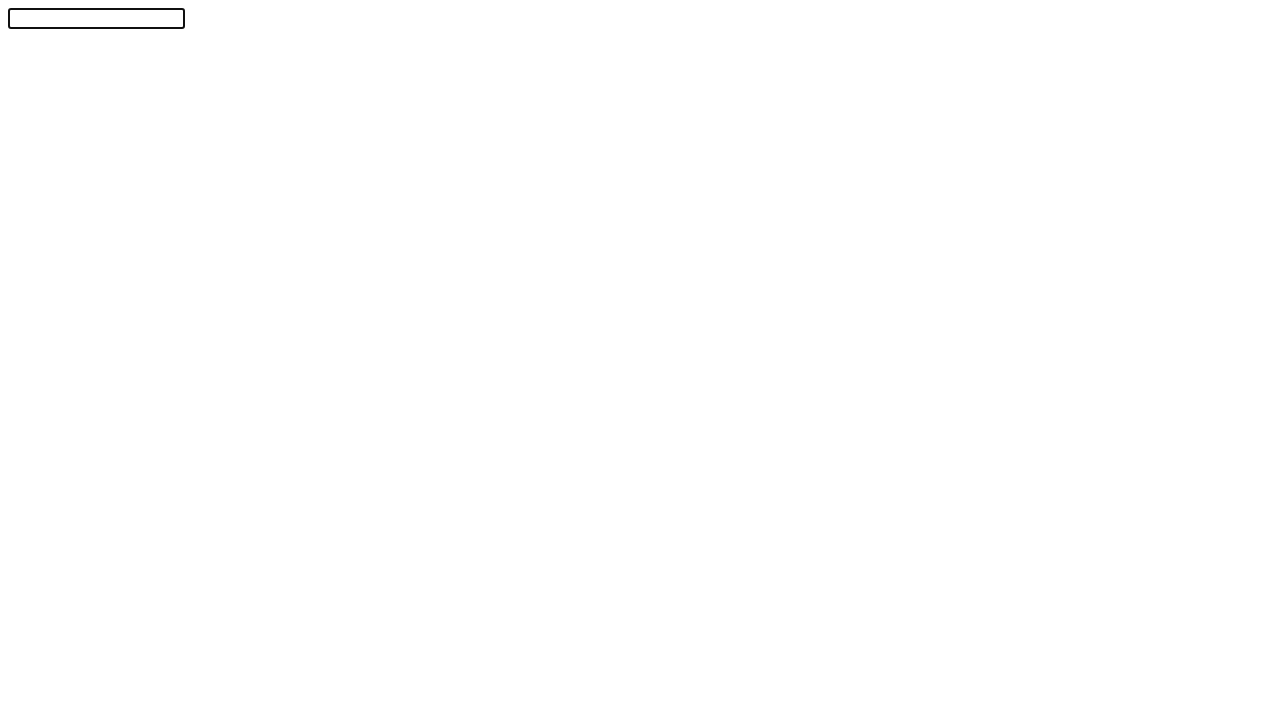

Typed 'abc' to the active element using keyboard
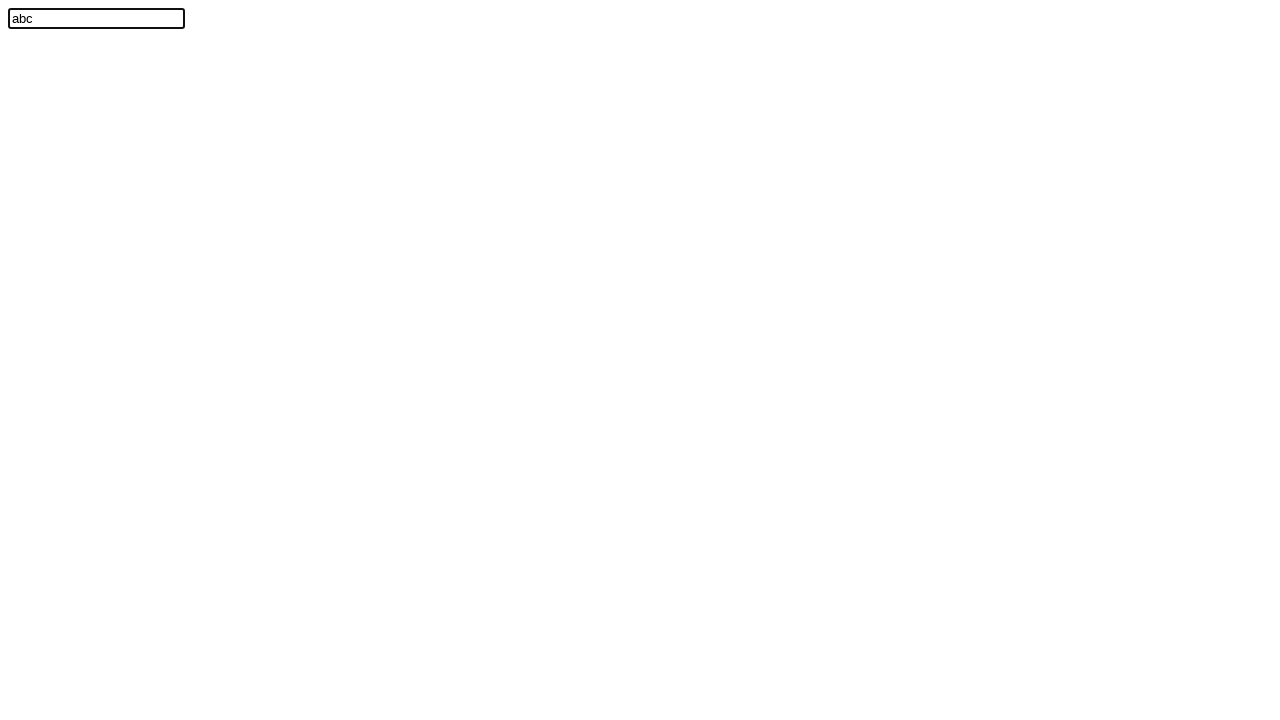

Verified that text input contains 'abc'
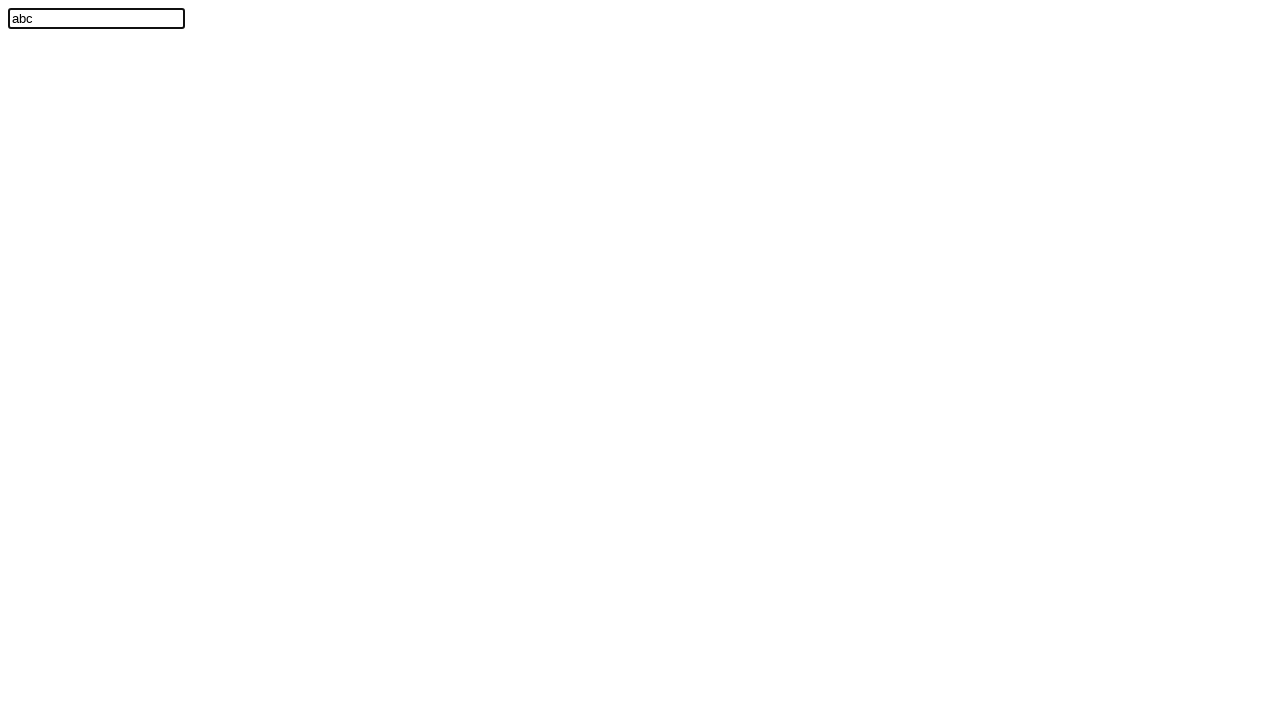

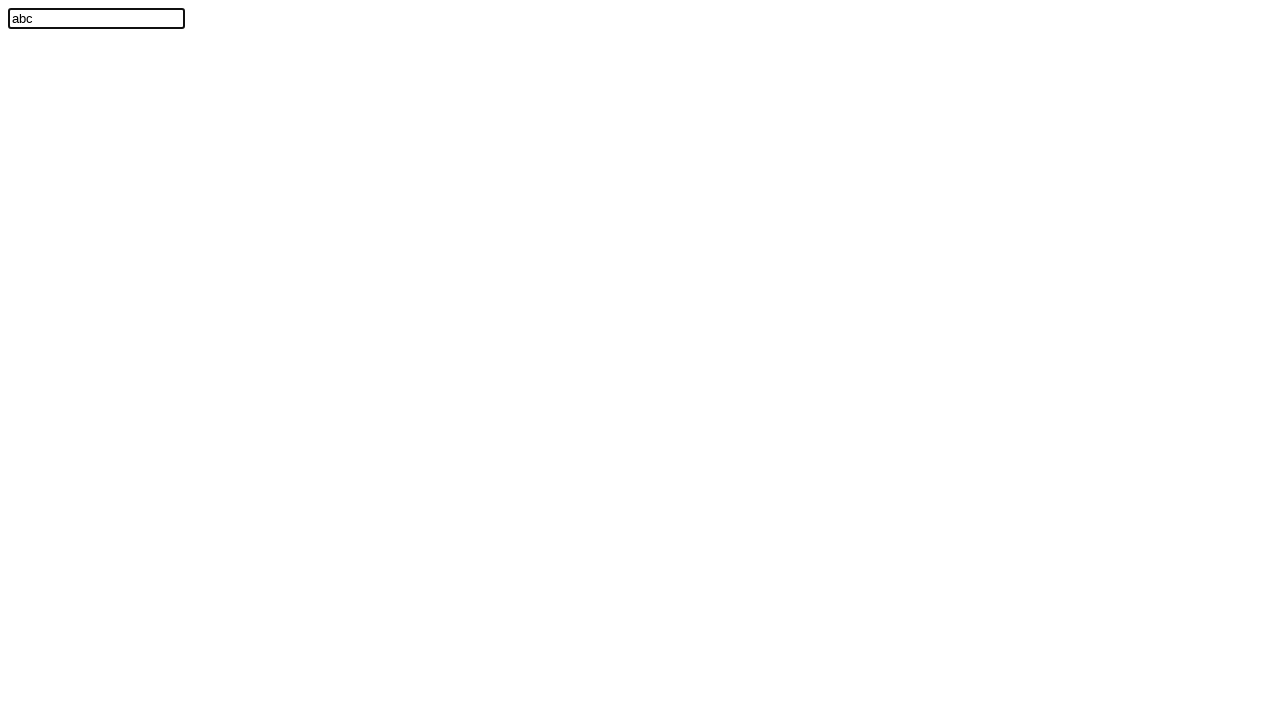